Tests switching between filters and returning to display all items

Starting URL: https://demo.playwright.dev/todomvc

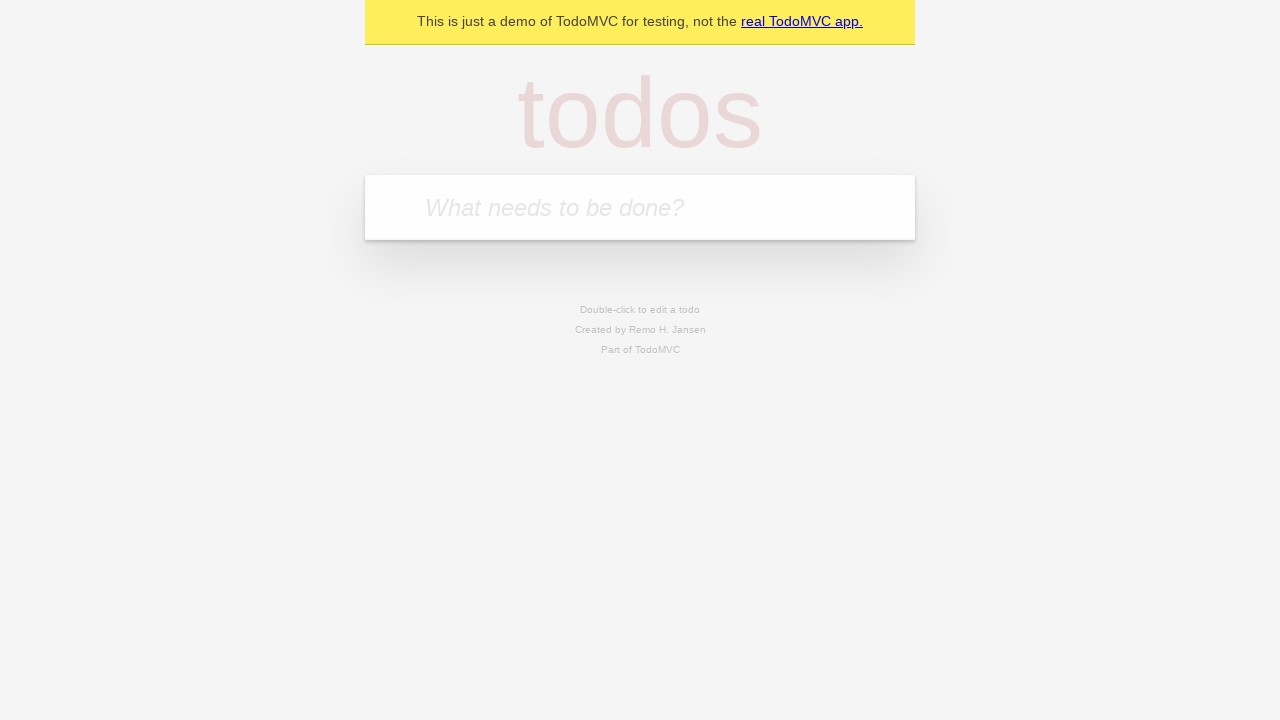

Filled todo input with 'buy some cheese' on internal:attr=[placeholder="What needs to be done?"i]
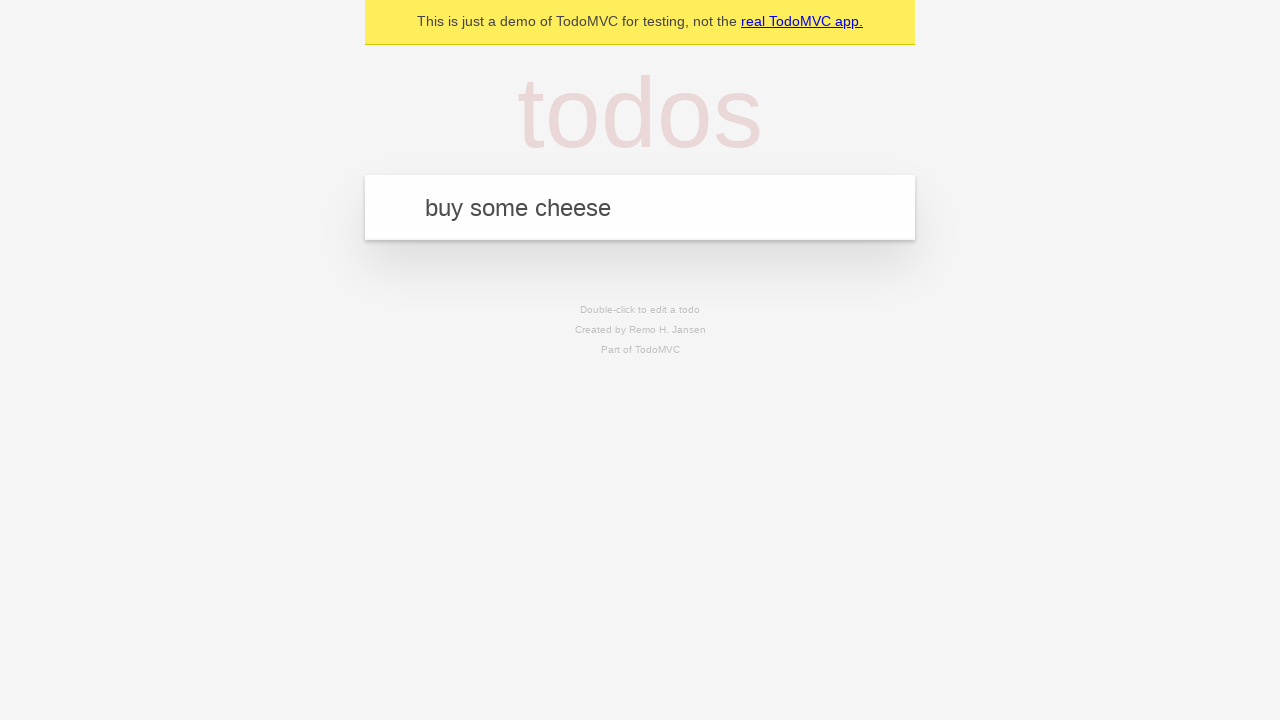

Pressed Enter to add todo 'buy some cheese' on internal:attr=[placeholder="What needs to be done?"i]
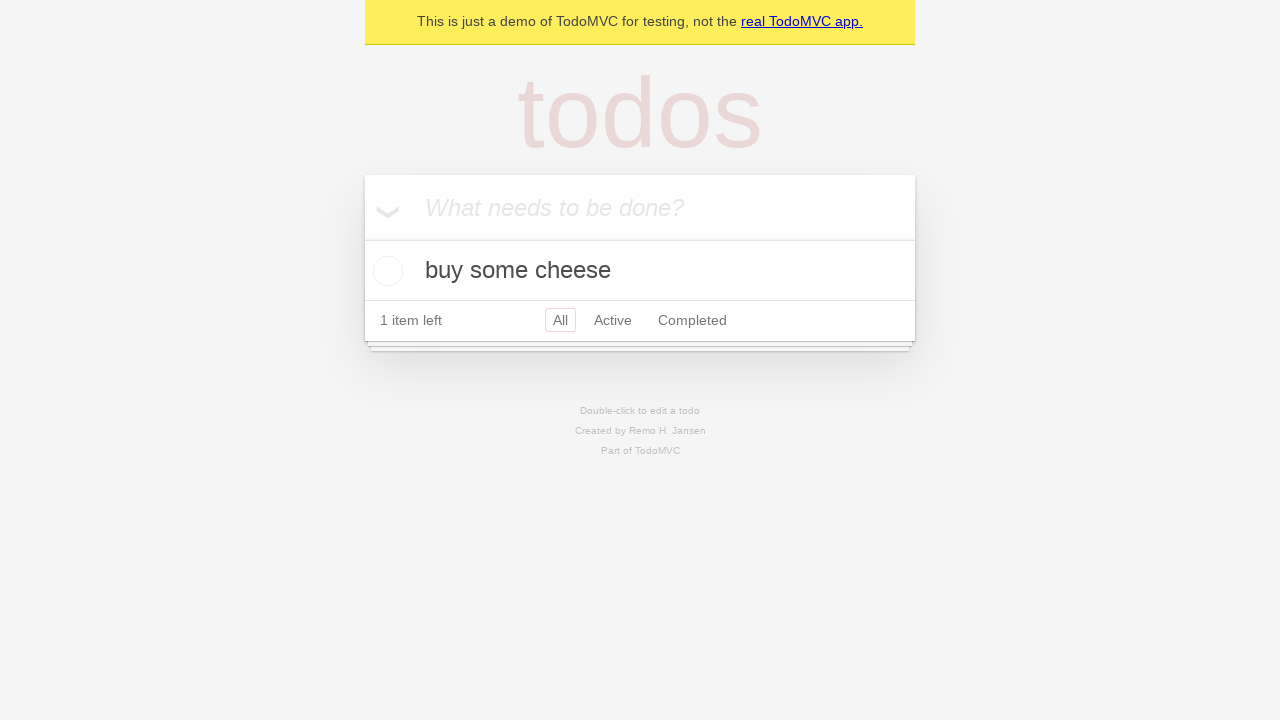

Filled todo input with 'feed the cat' on internal:attr=[placeholder="What needs to be done?"i]
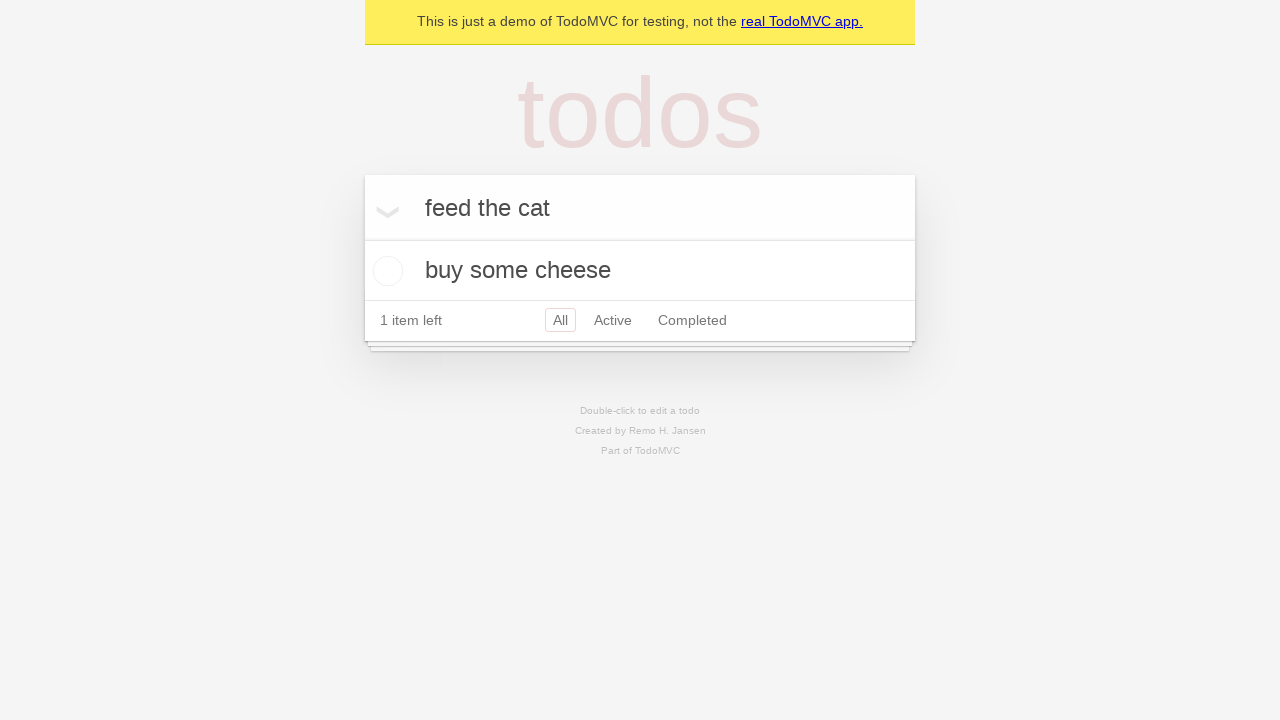

Pressed Enter to add todo 'feed the cat' on internal:attr=[placeholder="What needs to be done?"i]
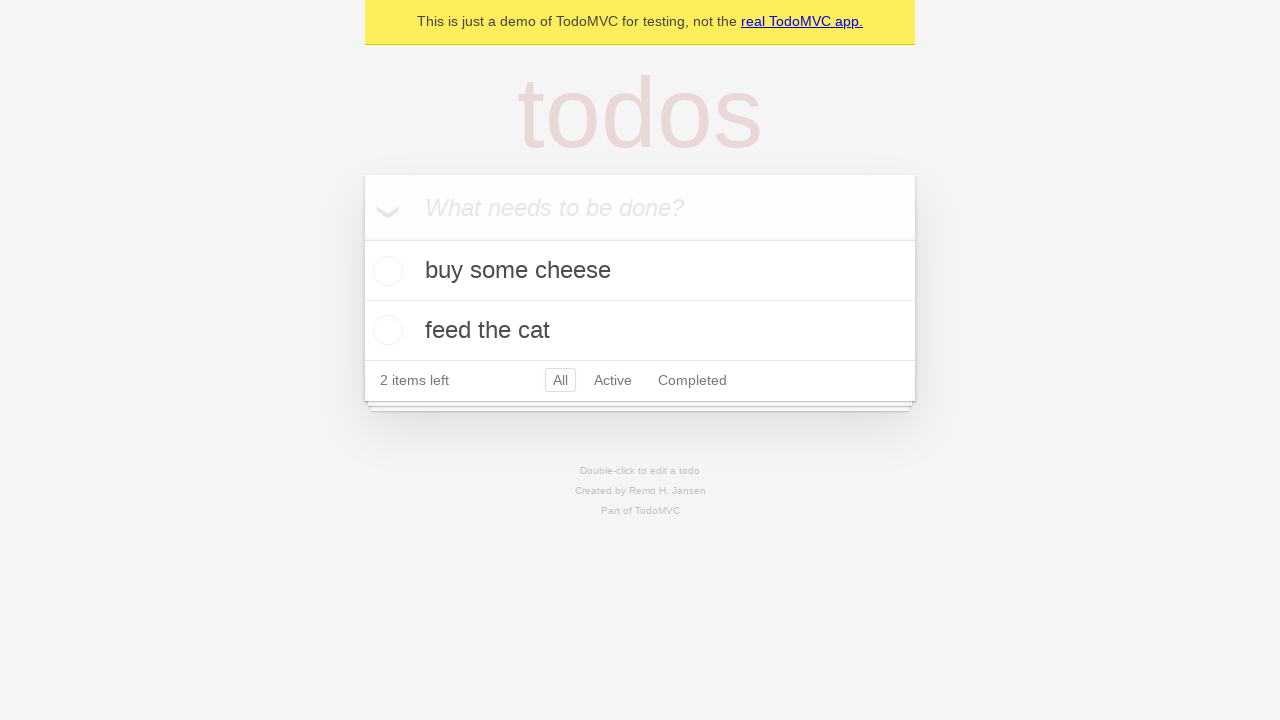

Filled todo input with 'book a doctors appointment' on internal:attr=[placeholder="What needs to be done?"i]
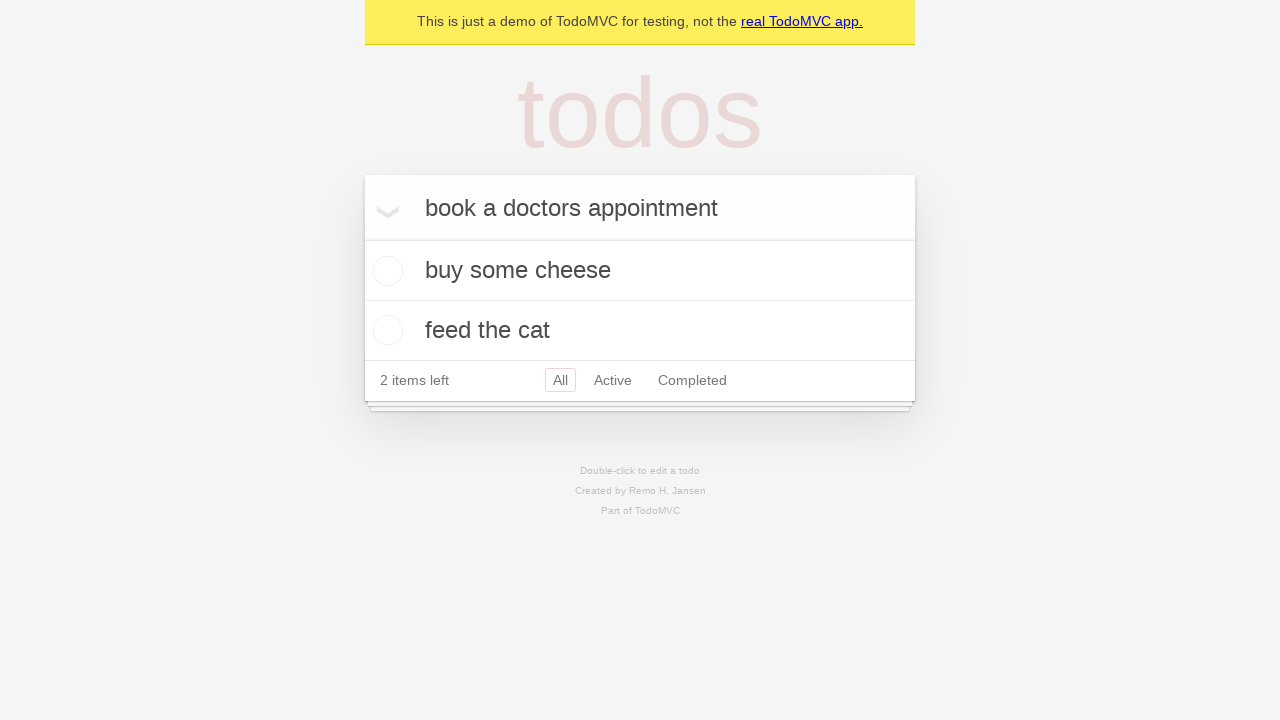

Pressed Enter to add todo 'book a doctors appointment' on internal:attr=[placeholder="What needs to be done?"i]
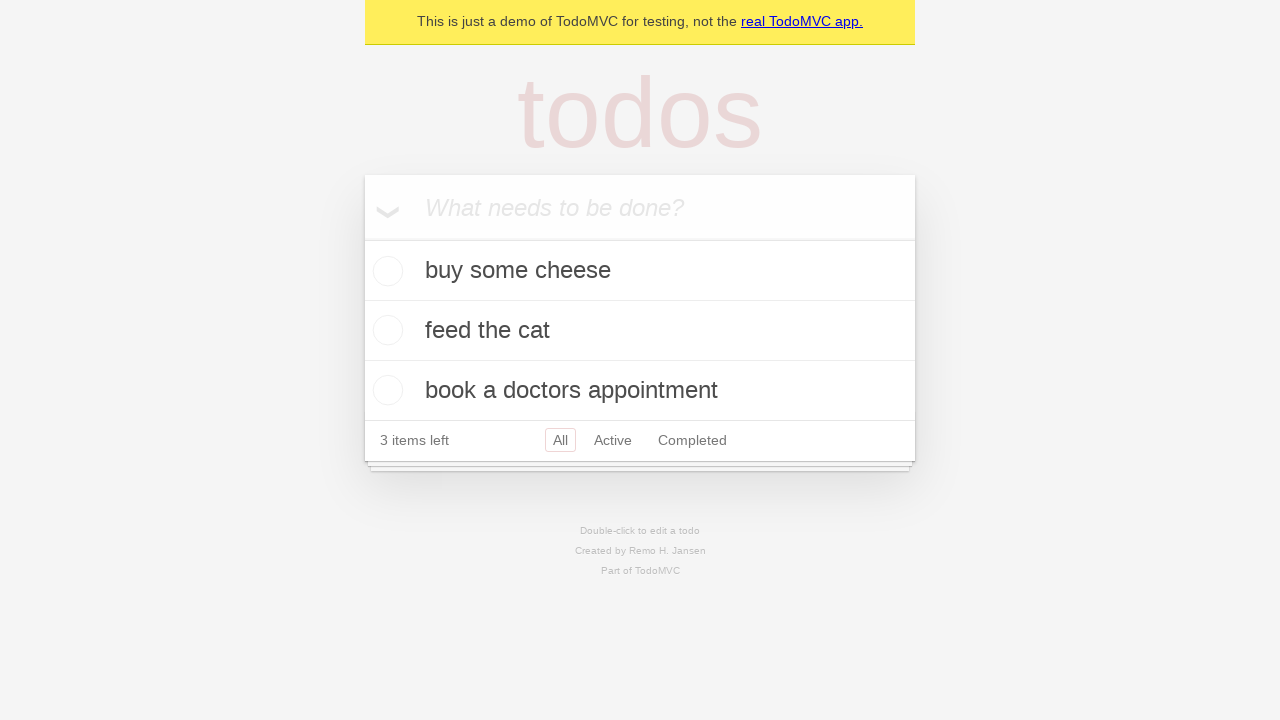

Checked the second todo item at (385, 330) on internal:testid=[data-testid="todo-item"s] >> nth=1 >> internal:role=checkbox
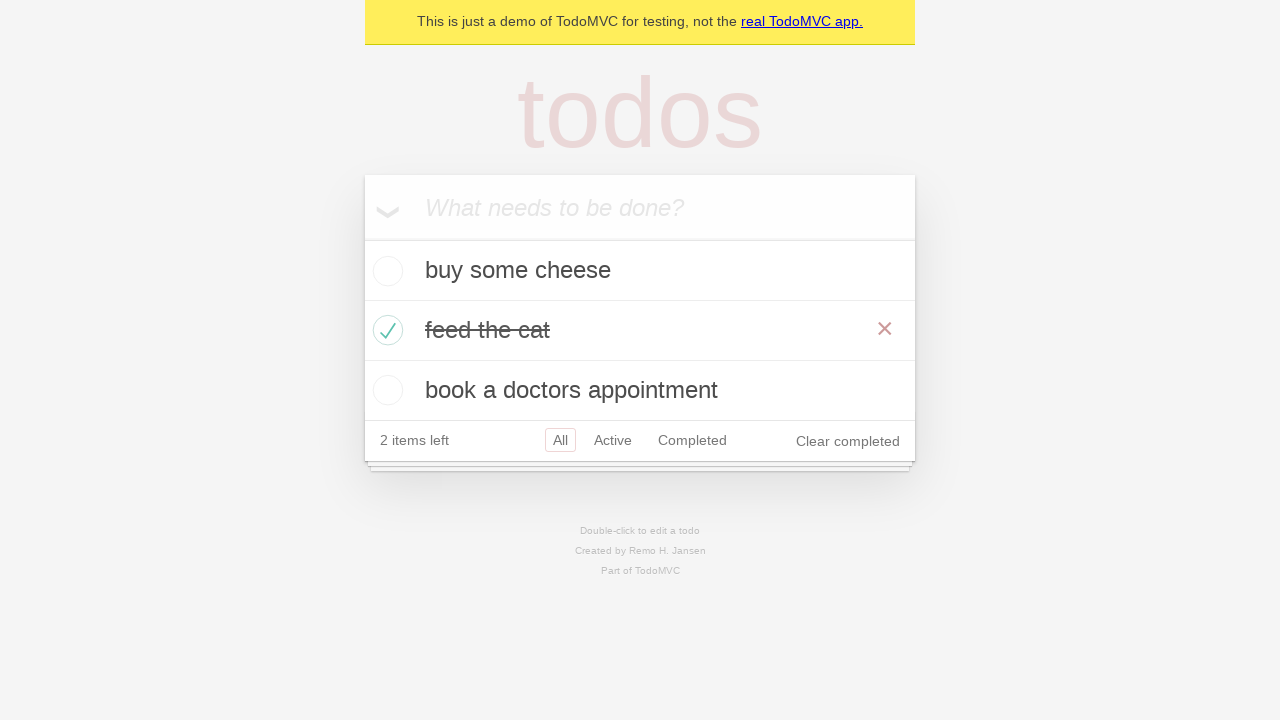

Clicked Active filter to show active todos at (613, 440) on internal:role=link[name="Active"i]
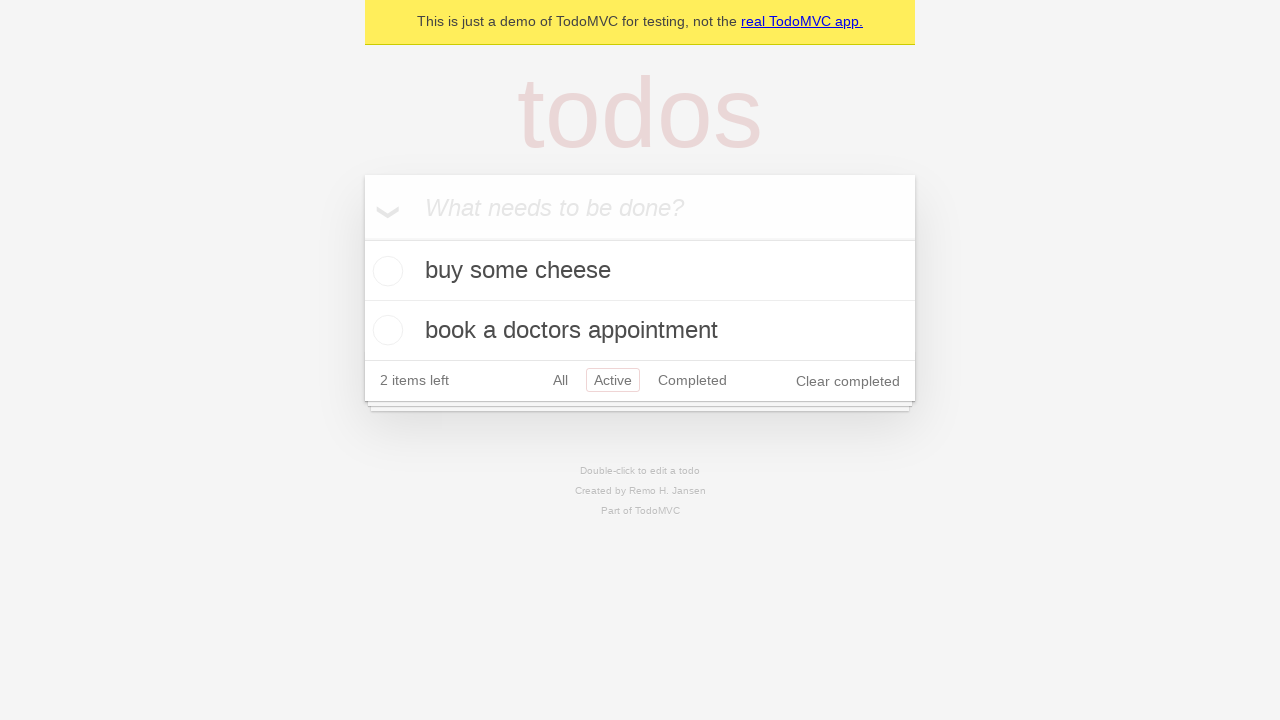

Clicked Completed filter to show completed todos at (692, 380) on internal:role=link[name="Completed"i]
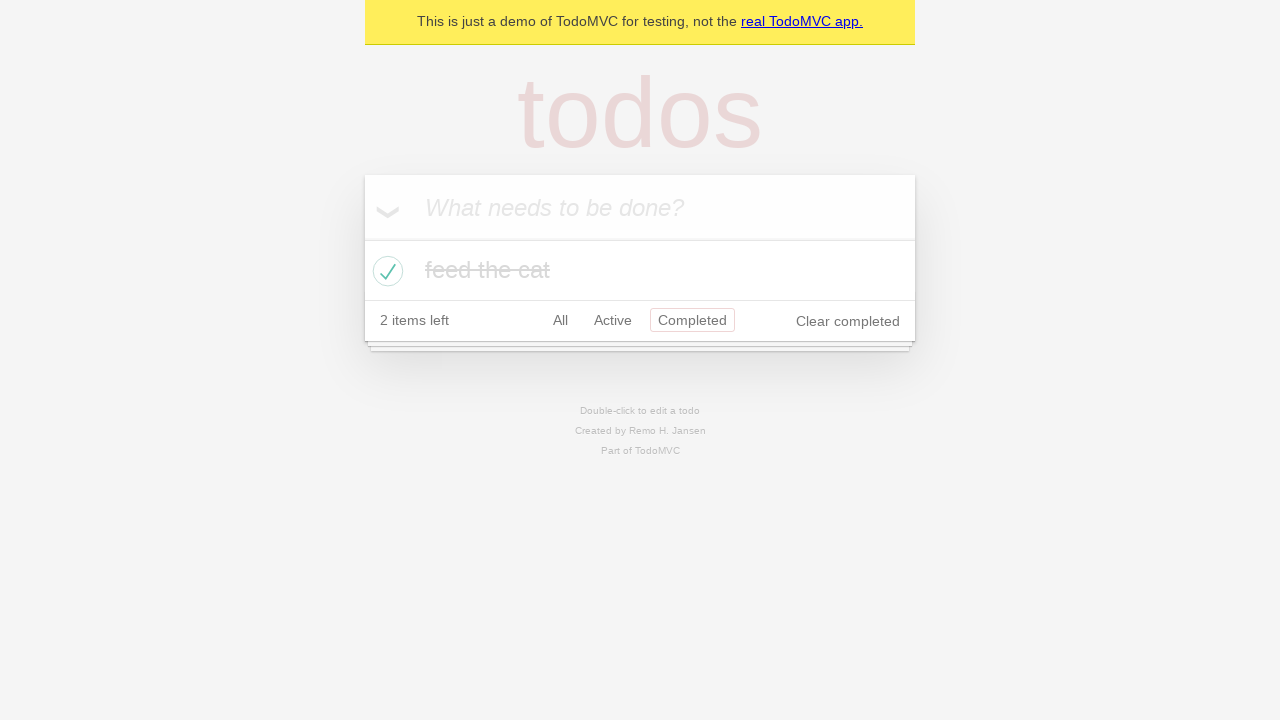

Clicked All filter to display all items at (560, 320) on internal:role=link[name="All"i]
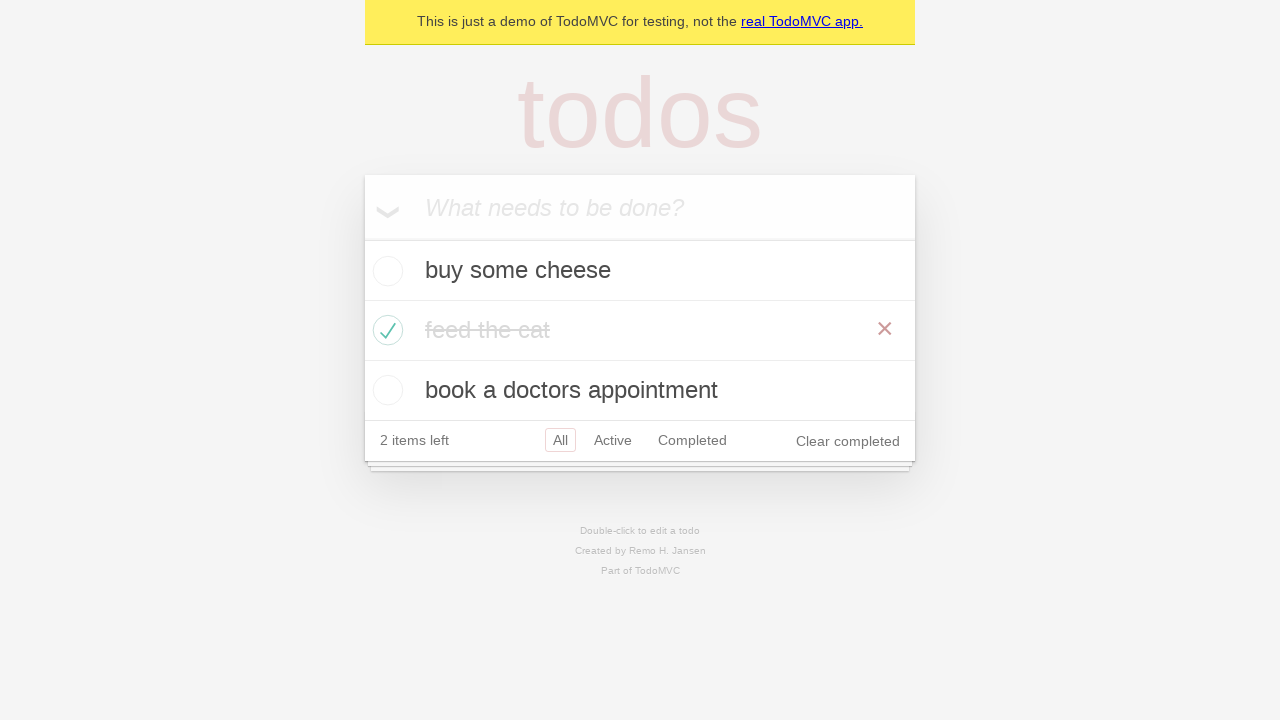

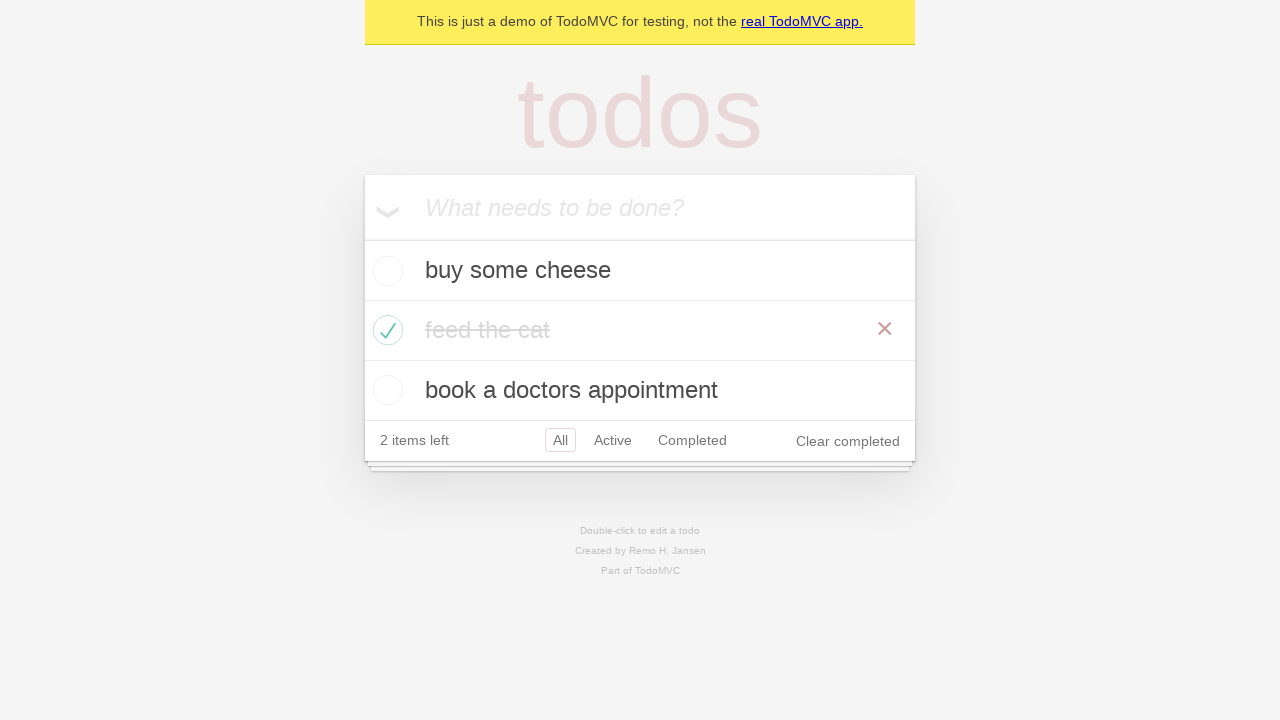